Tests that todos are stored in localStorage under a key containing 'todos-angularjs-typescript'

Starting URL: https://todomvc.com/examples/typescript-angular/#/

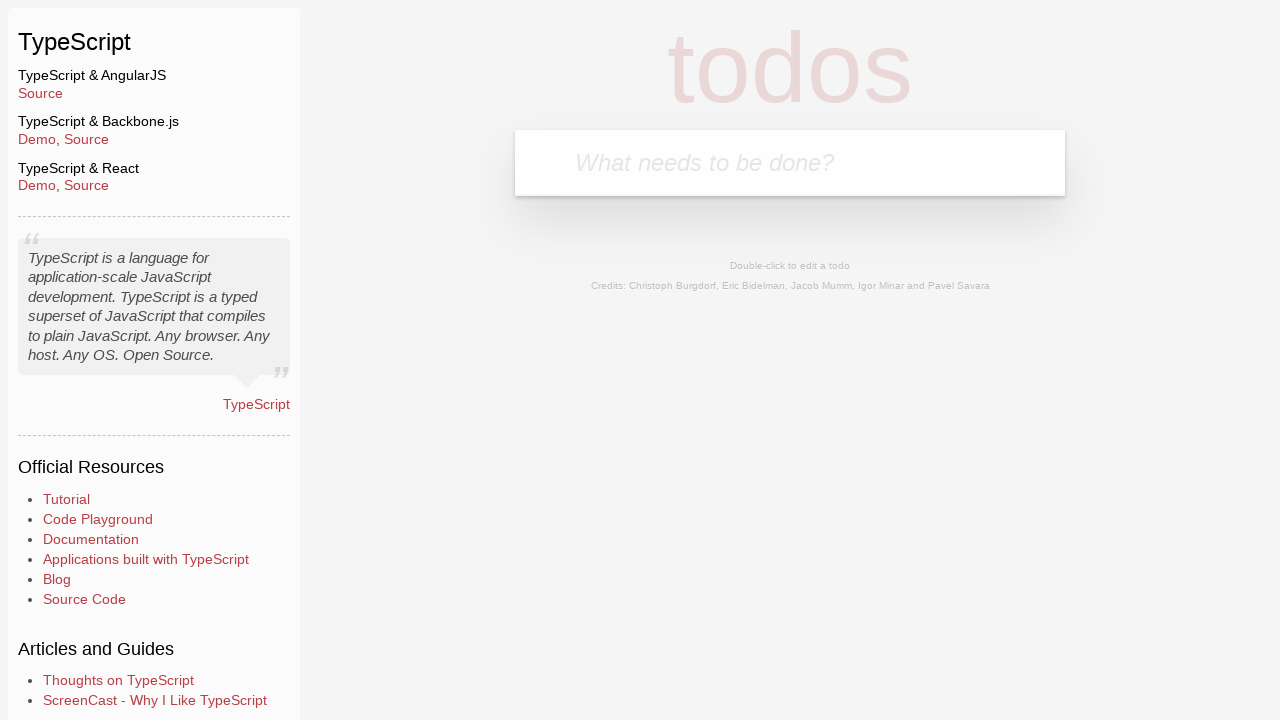

Filled new todo input with 'Lorem' on .new-todo
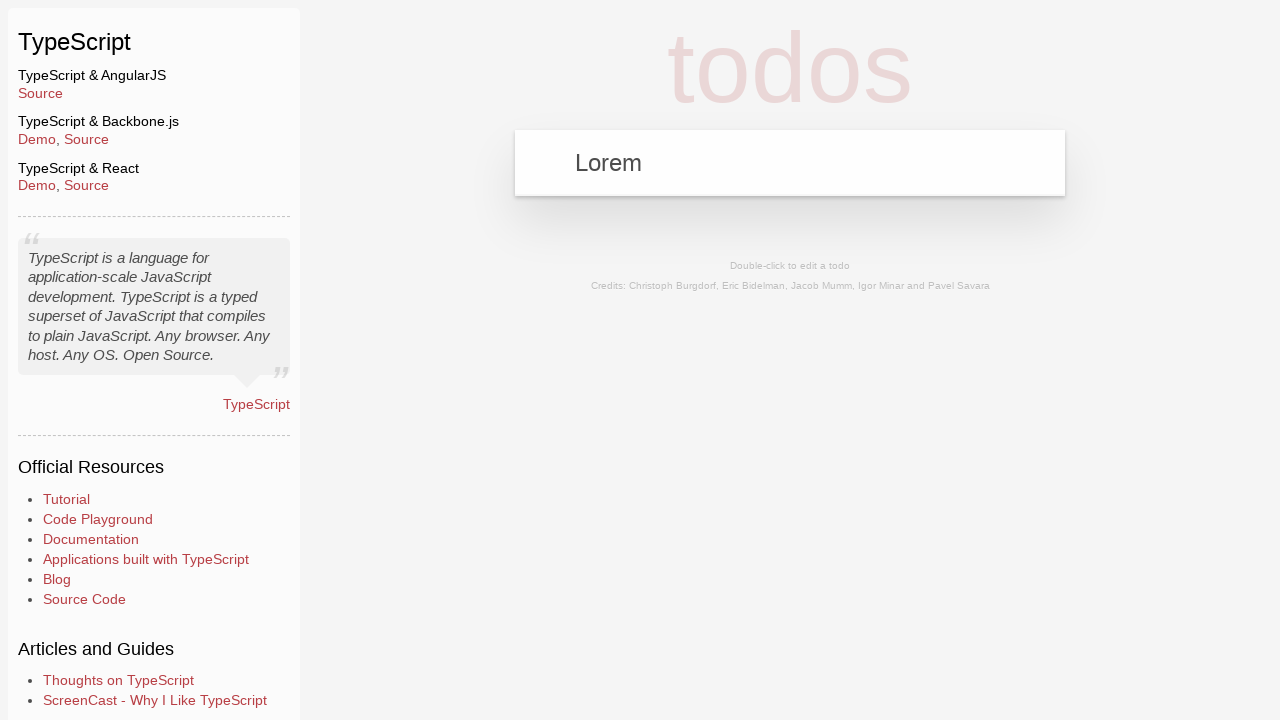

Pressed Enter to add the todo item on .new-todo
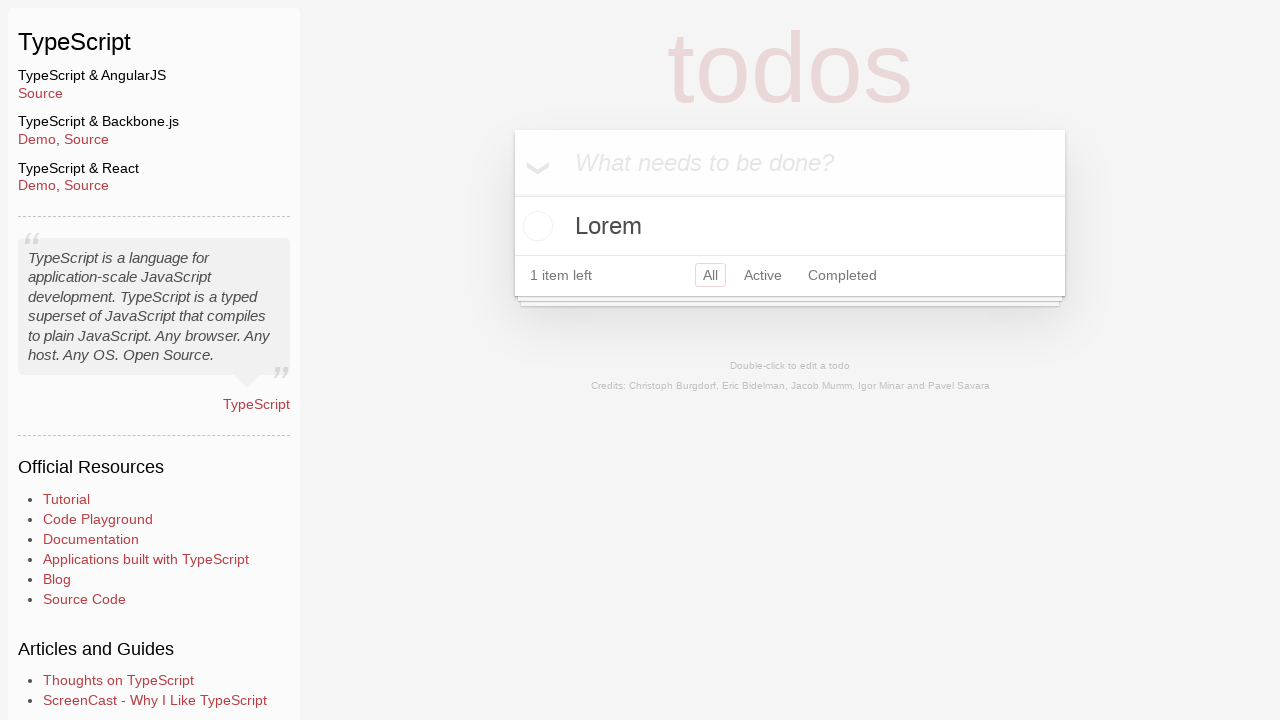

Todo item appeared in the list
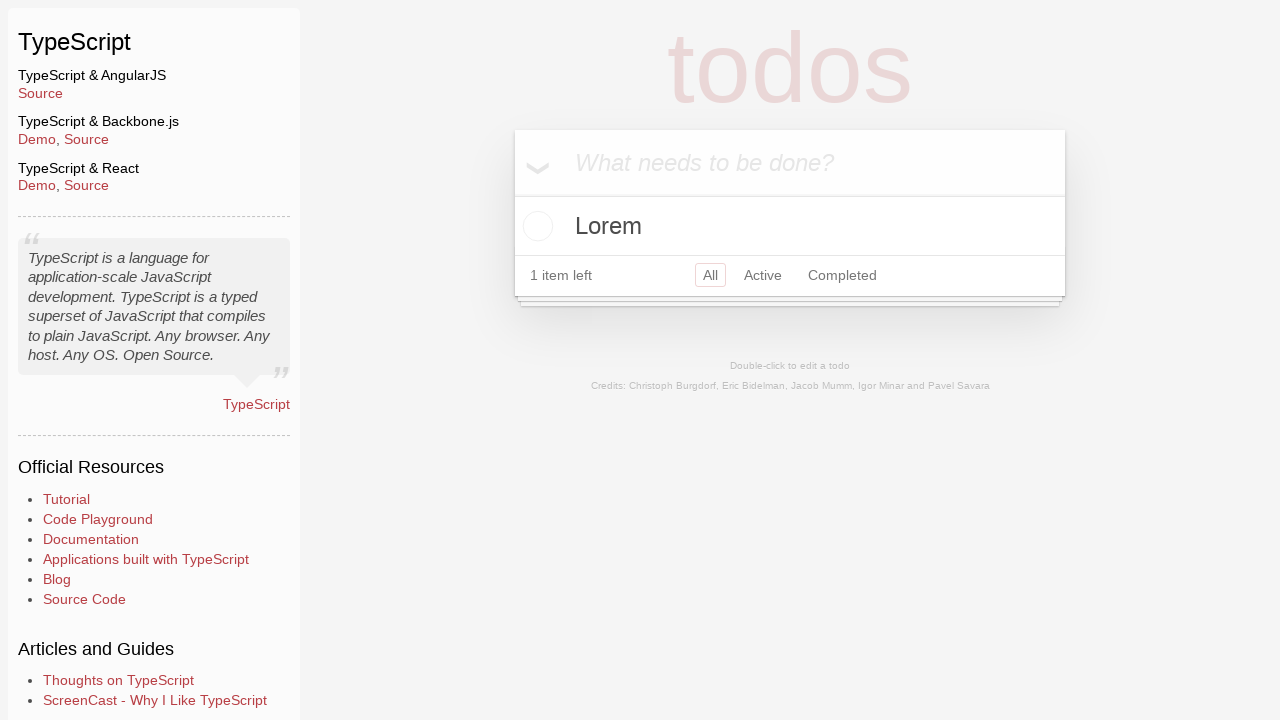

Retrieved localStorage keys
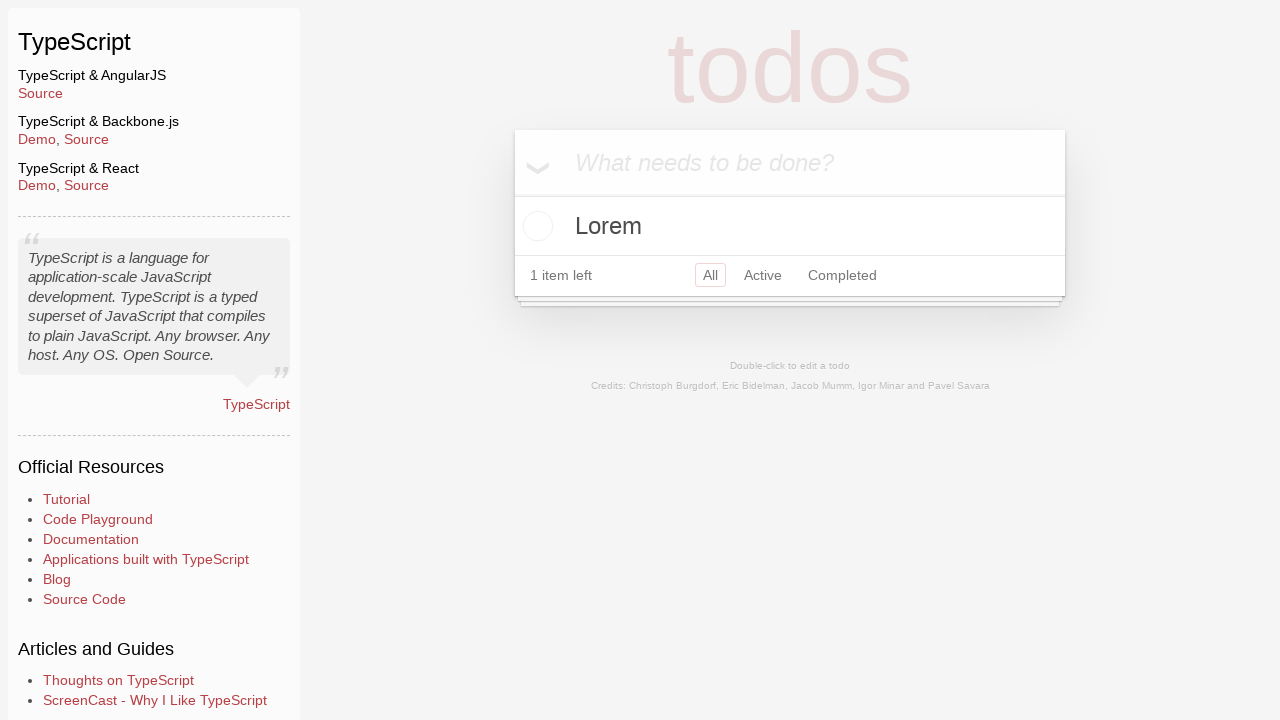

Verified that localStorage contains a key with 'todos-angularjs-typescript'
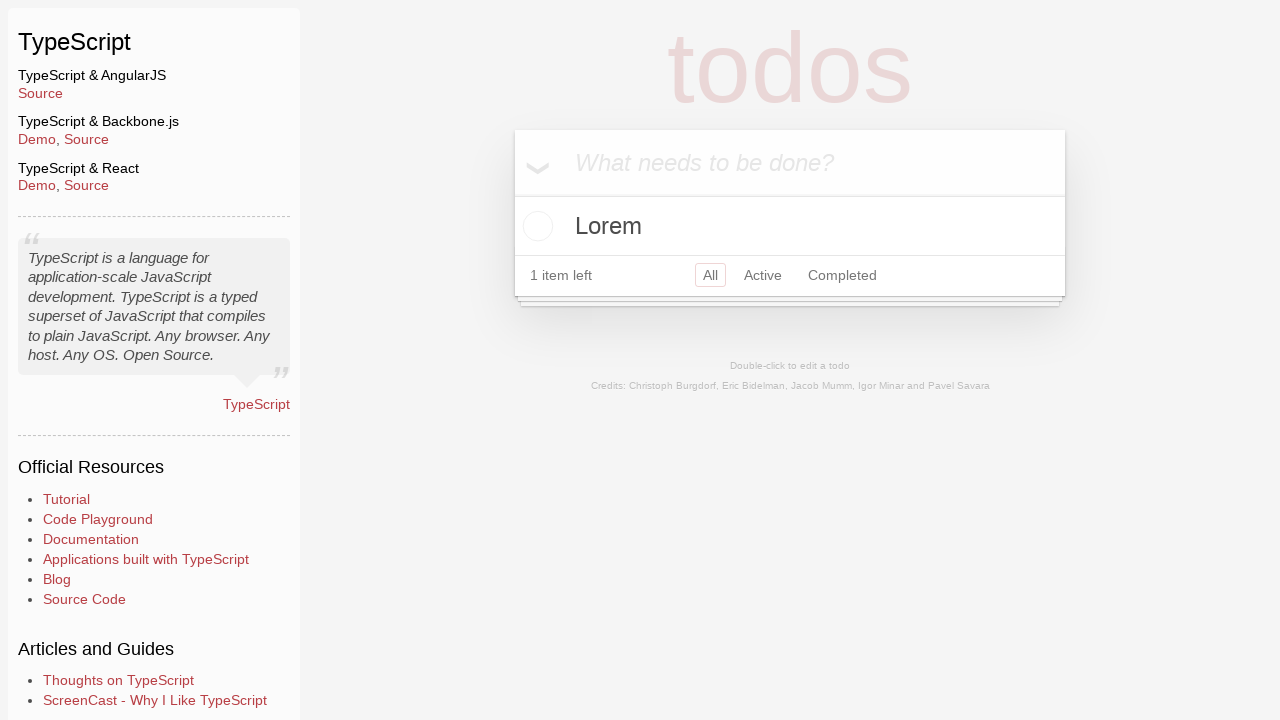

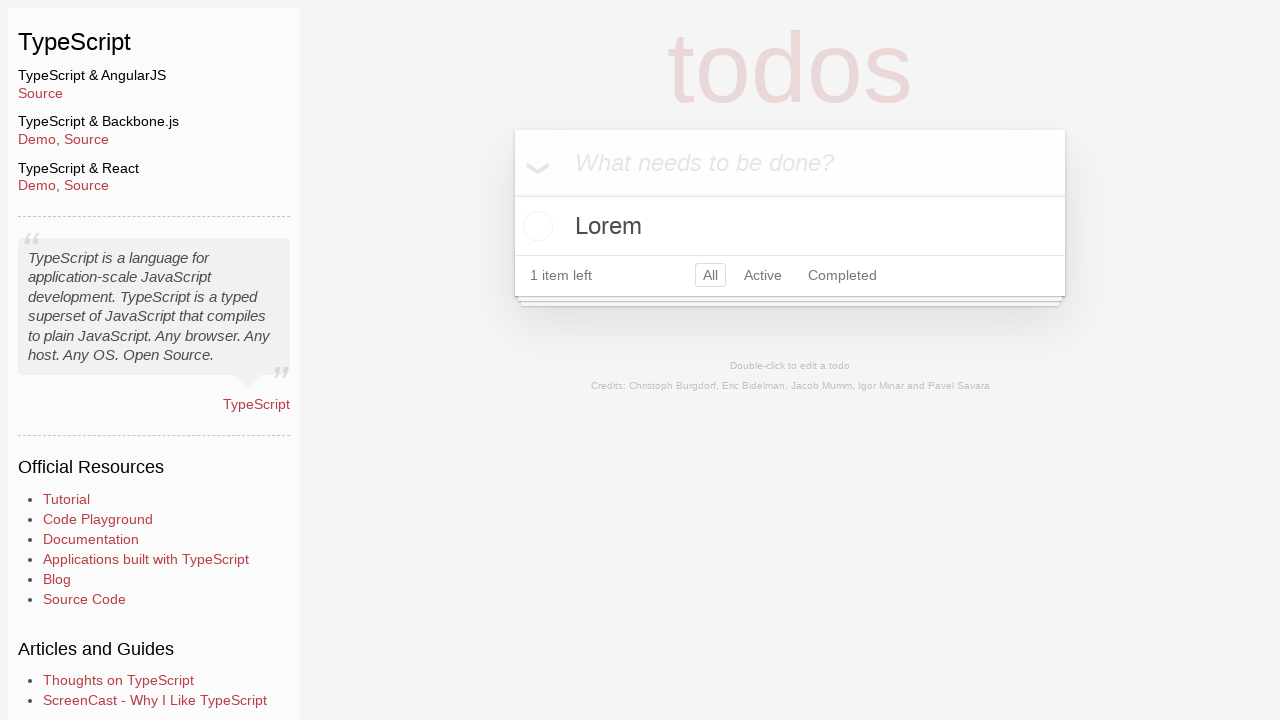